Tests the add element functionality by clicking the Add button and verifying a Delete button appears

Starting URL: https://the-internet.herokuapp.com/

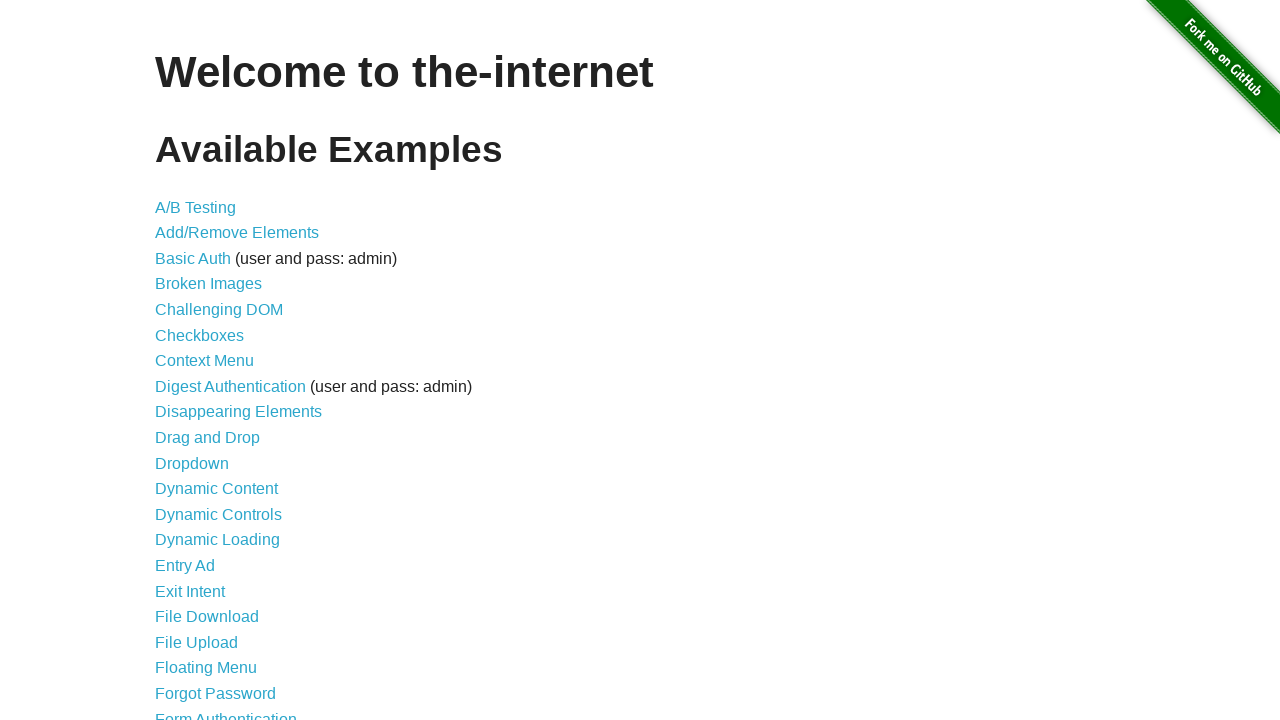

Clicked 'Add/Remove Elements' link to navigate to test page at (237, 233) on text="Add/Remove Elements"
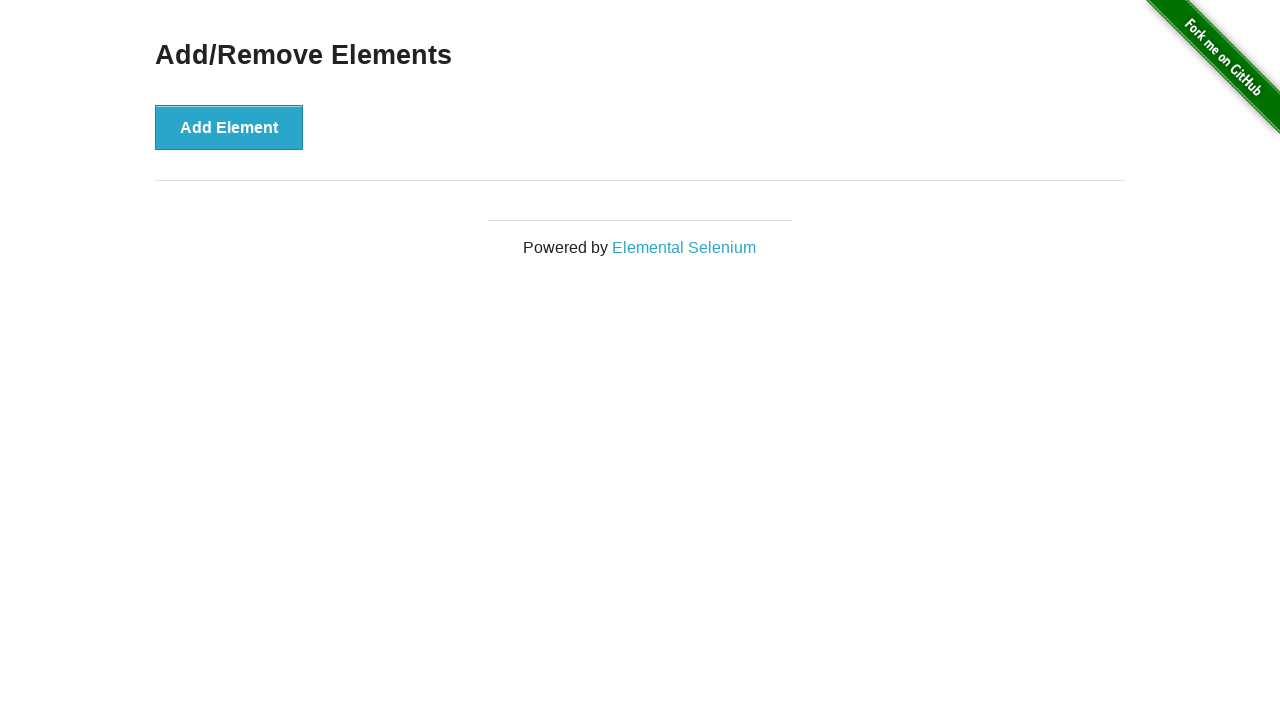

Clicked the Add button to add a new element at (229, 127) on button
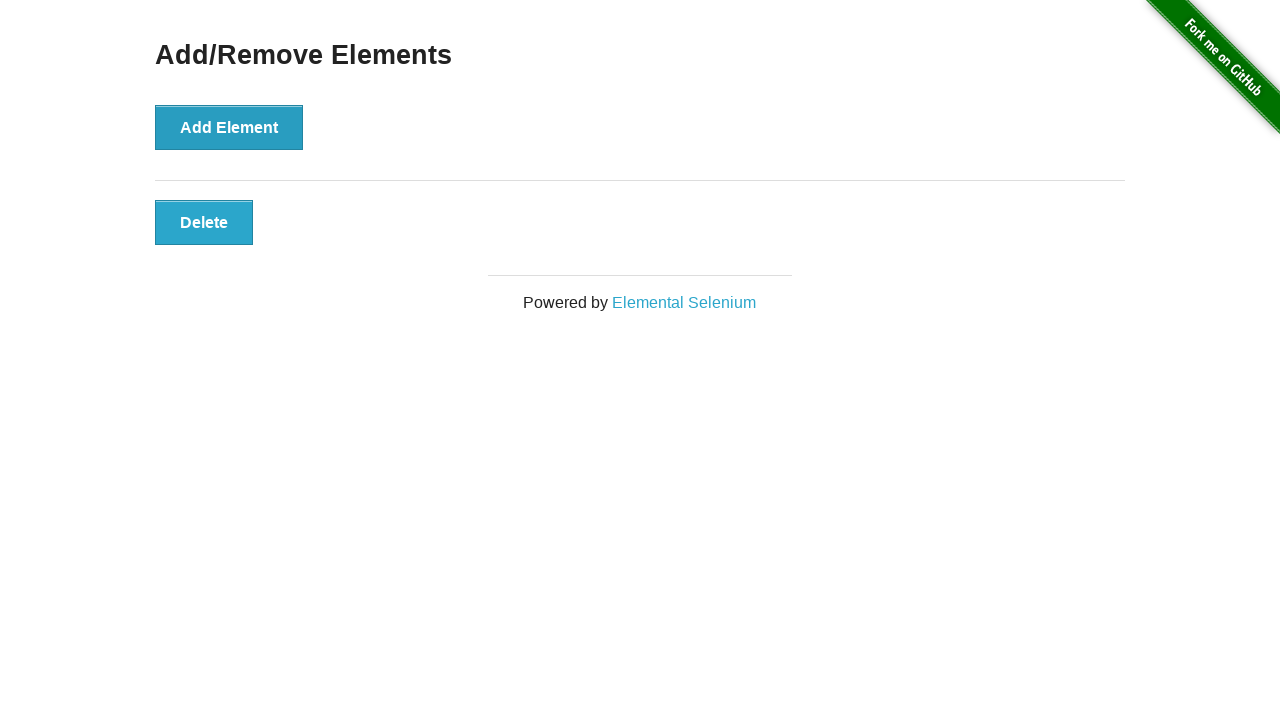

Delete button appeared after clicking Add button
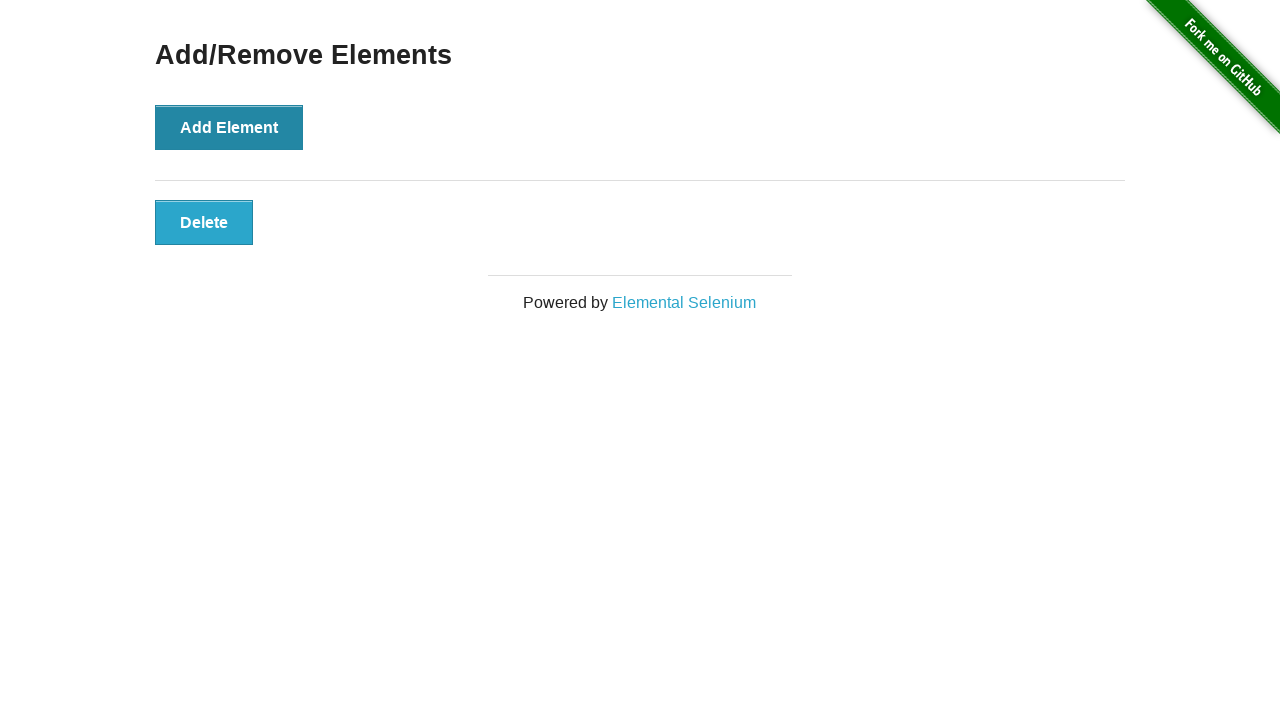

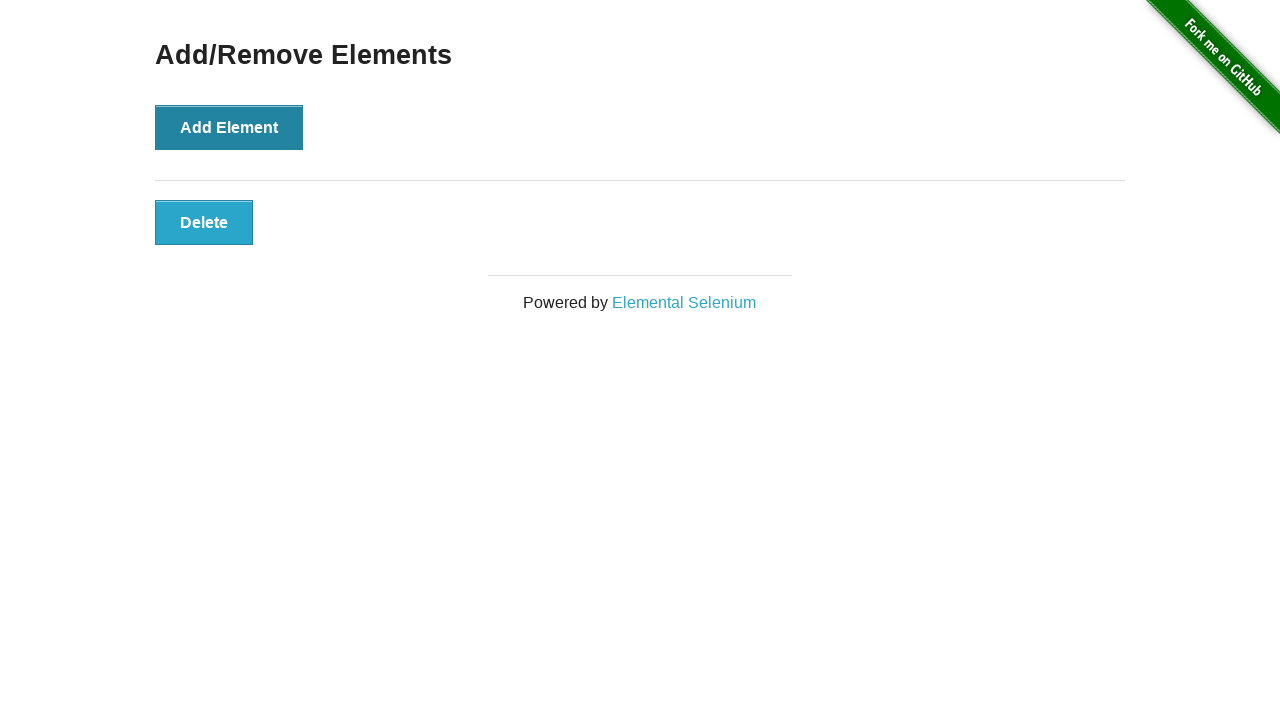